Tests JavaScript alert handling functionality by interacting with three types of alerts: simple alert (accept), confirm alert (dismiss), and prompt alert (enter text and accept)

Starting URL: https://www.tutorialspoint.com/selenium/practice/alerts.php

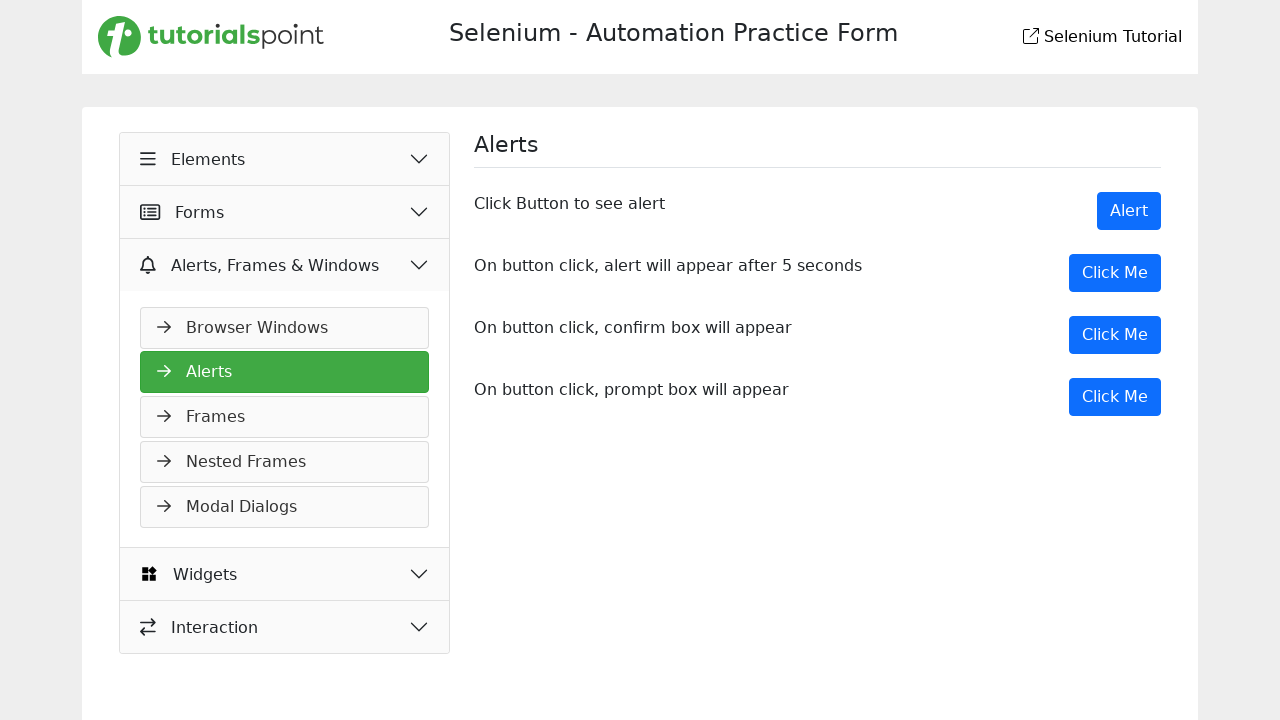

Clicked Alert button to trigger simple alert at (1129, 211) on xpath=//button[normalize-space()='Alert']
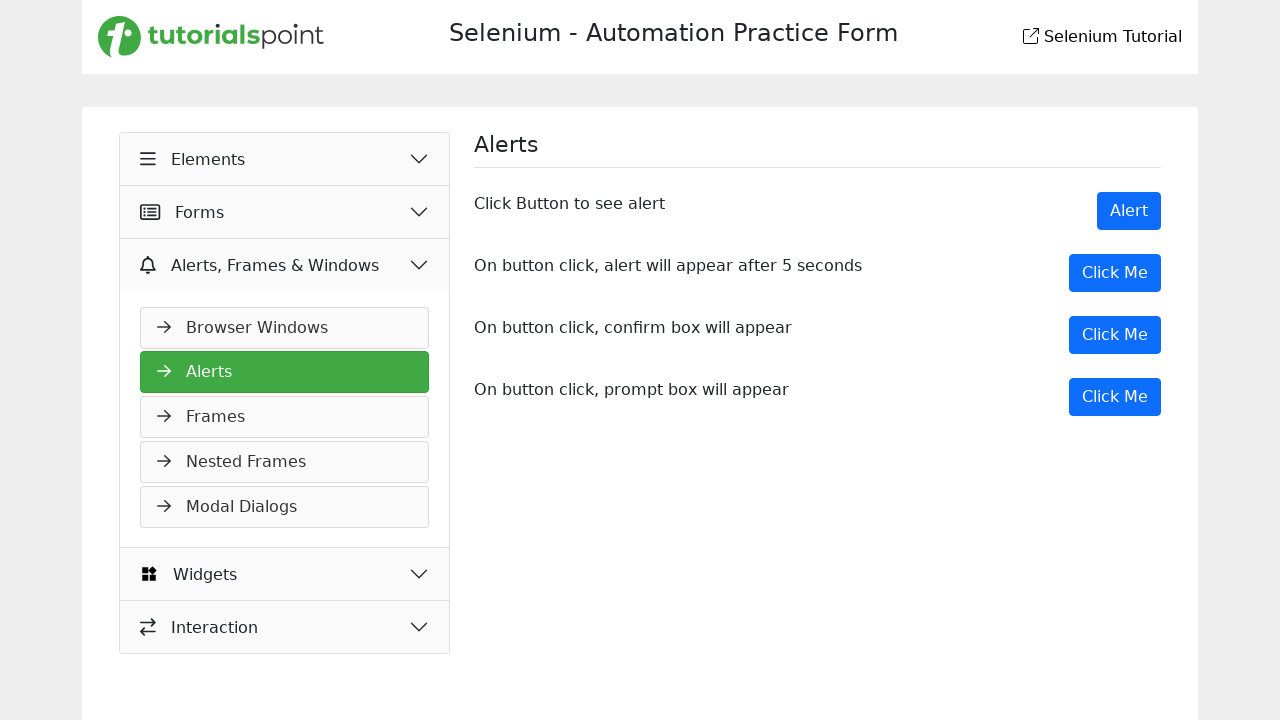

Set up dialog handler to accept simple alert
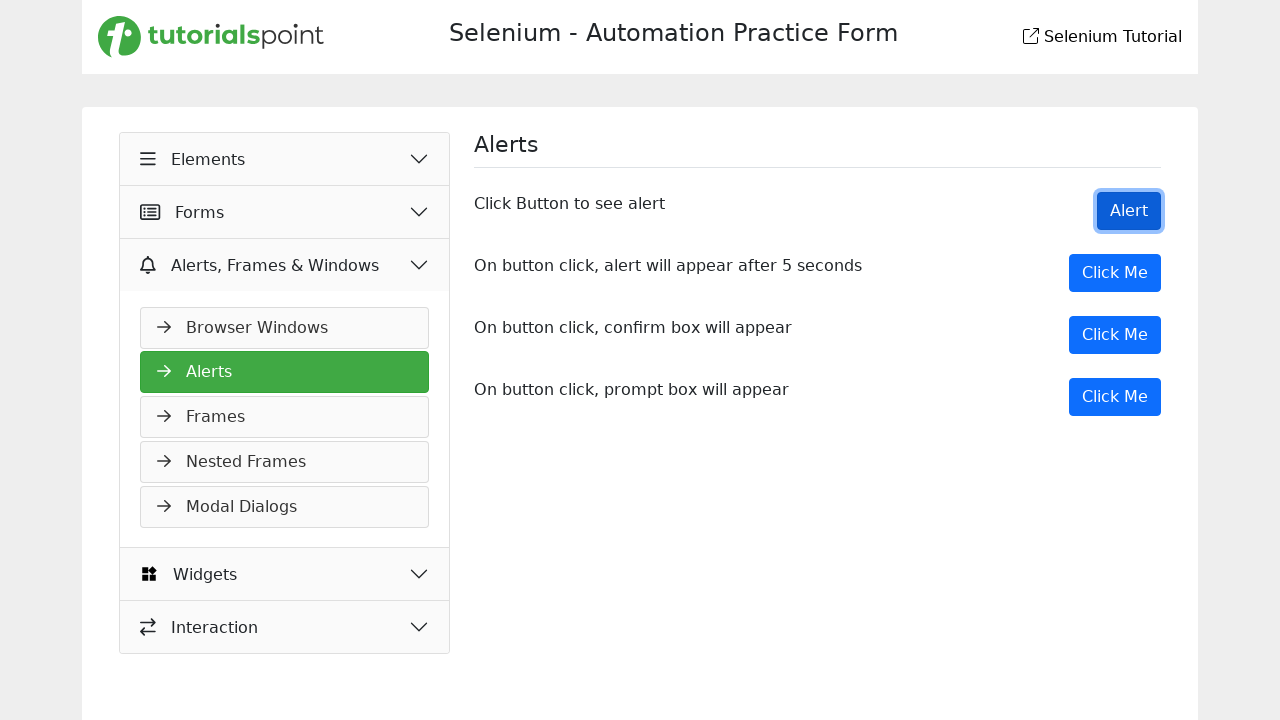

Waited 2 seconds for simple alert handling to complete
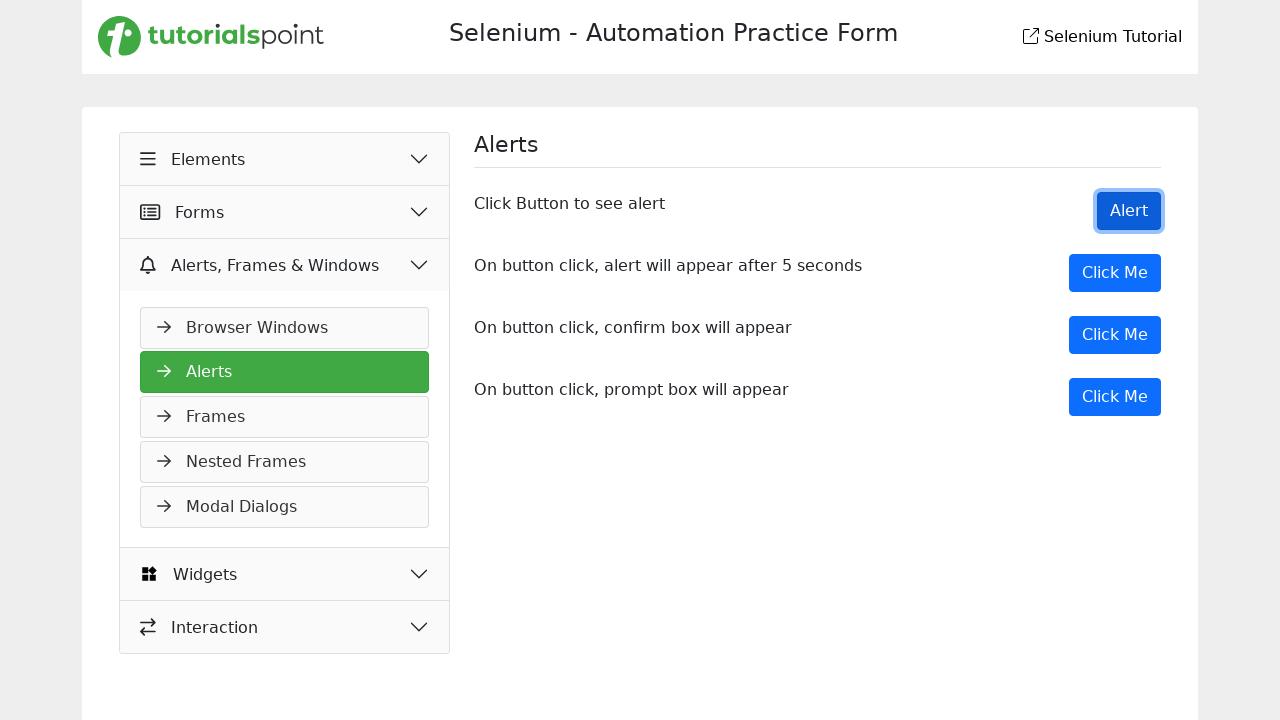

Clicked Confirm button to trigger confirm alert at (1115, 273) on xpath=//button[@onclick='myMessage()']
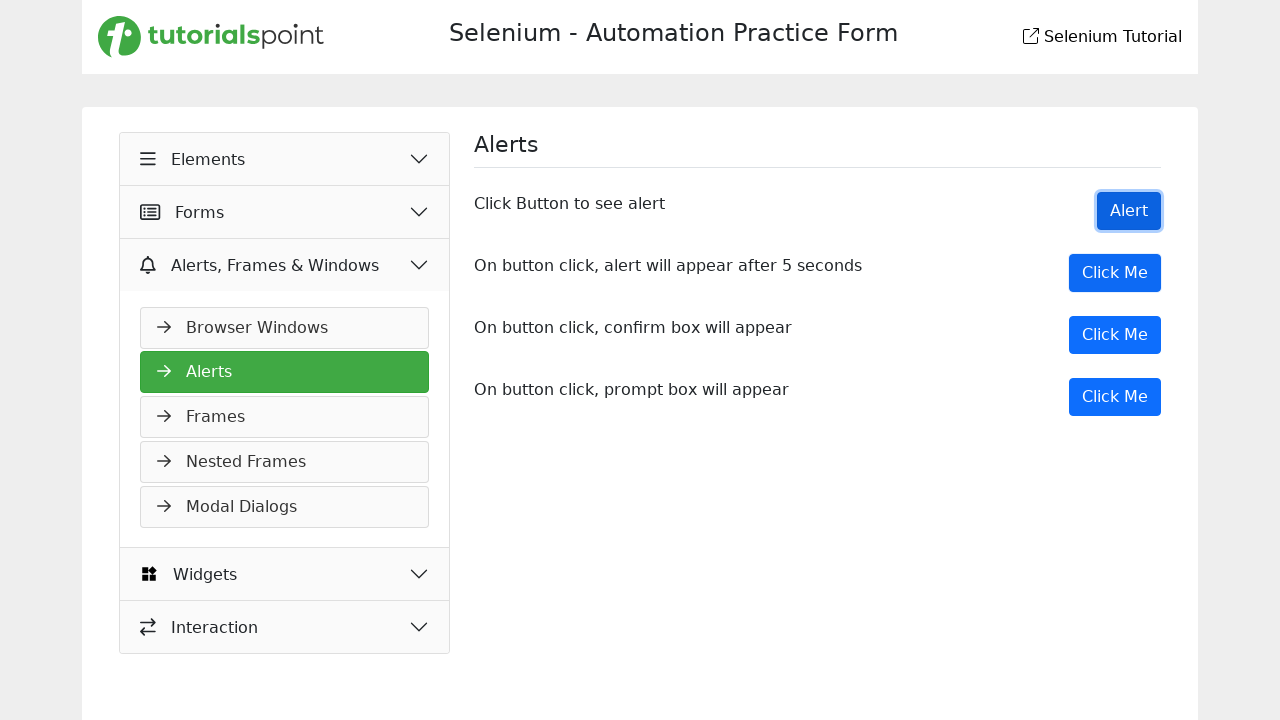

Set up dialog handler to dismiss confirm alert
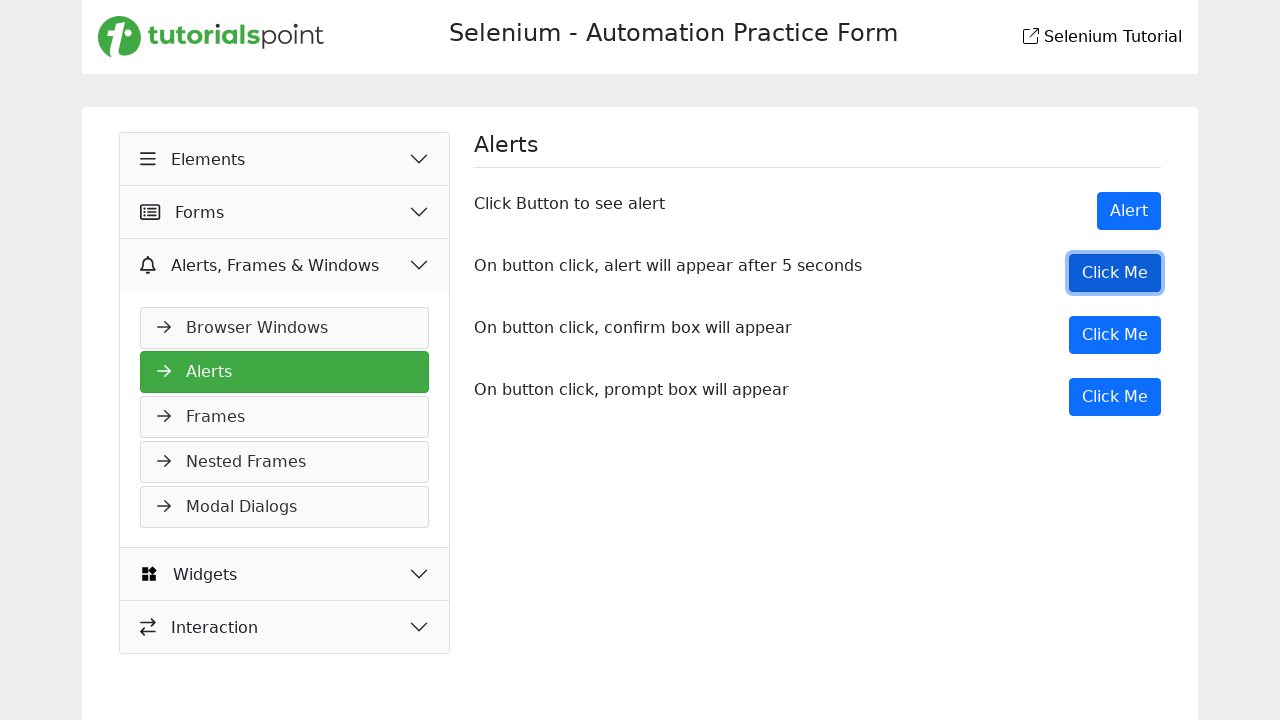

Waited 2 seconds for confirm alert handling to complete
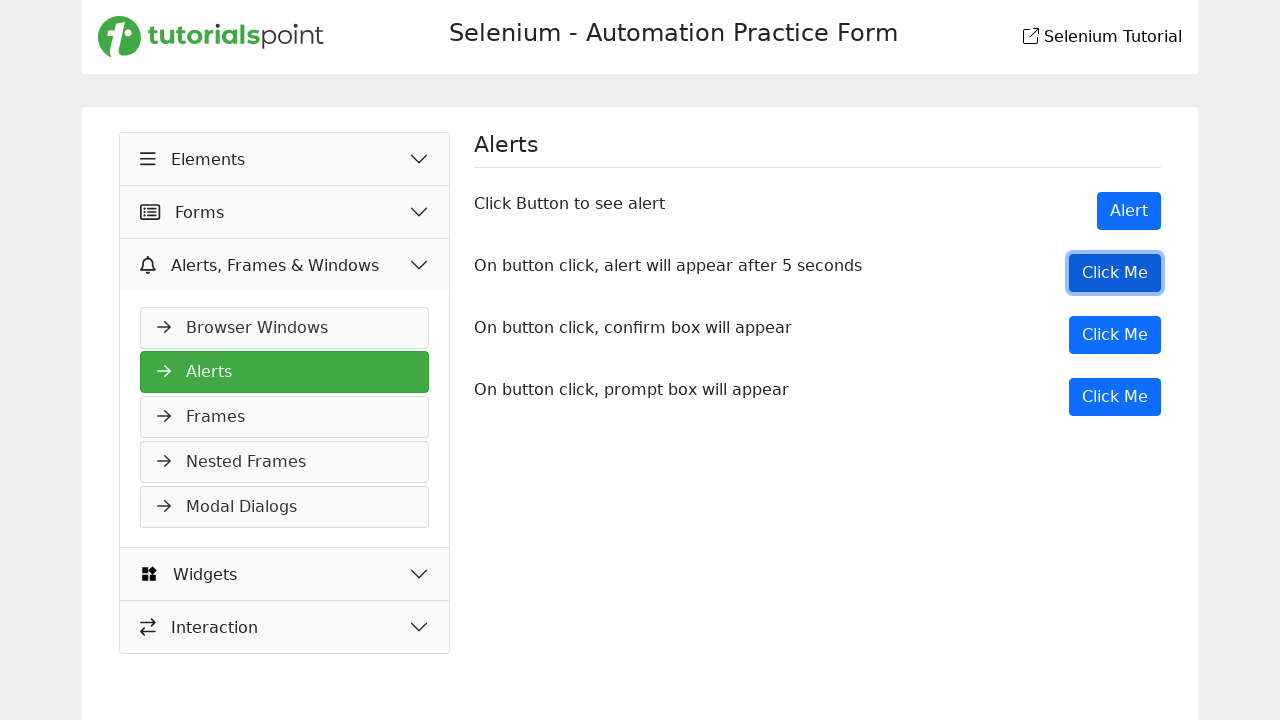

Clicked Prompt button to trigger prompt alert at (1115, 397) on button[onclick='myPromp()']
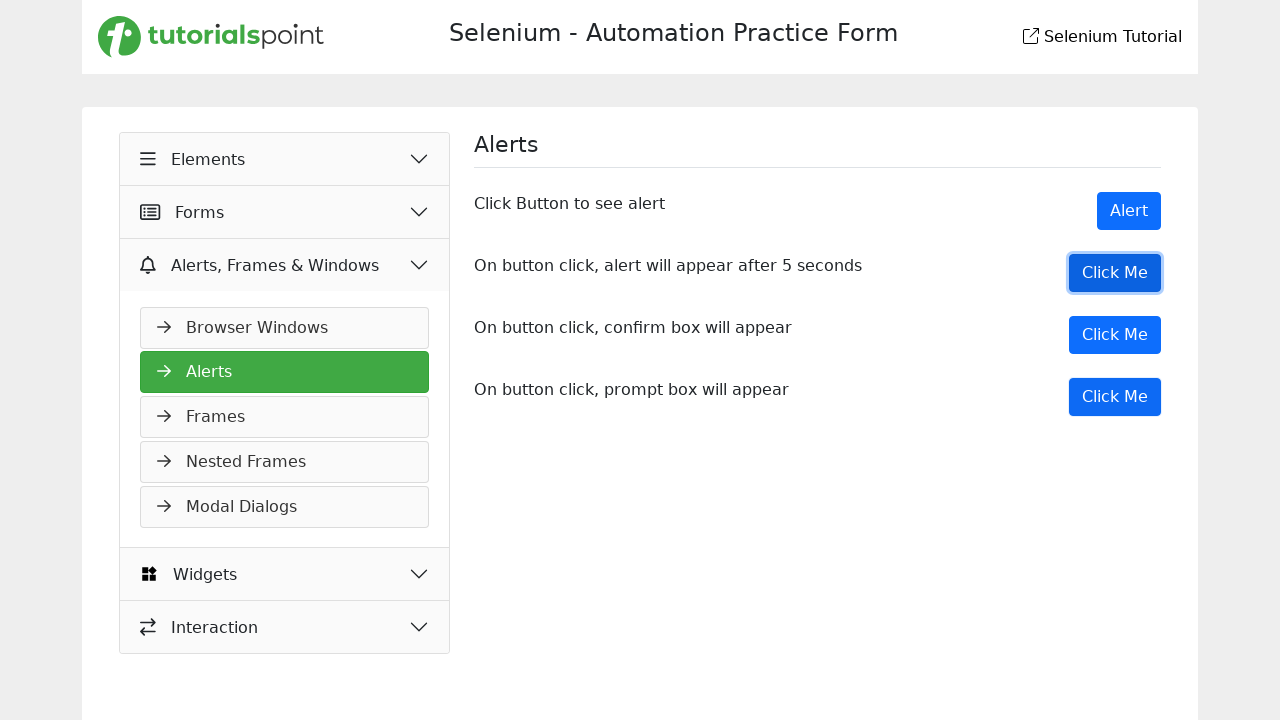

Set up dialog handler to accept prompt alert with text 'Shovon'
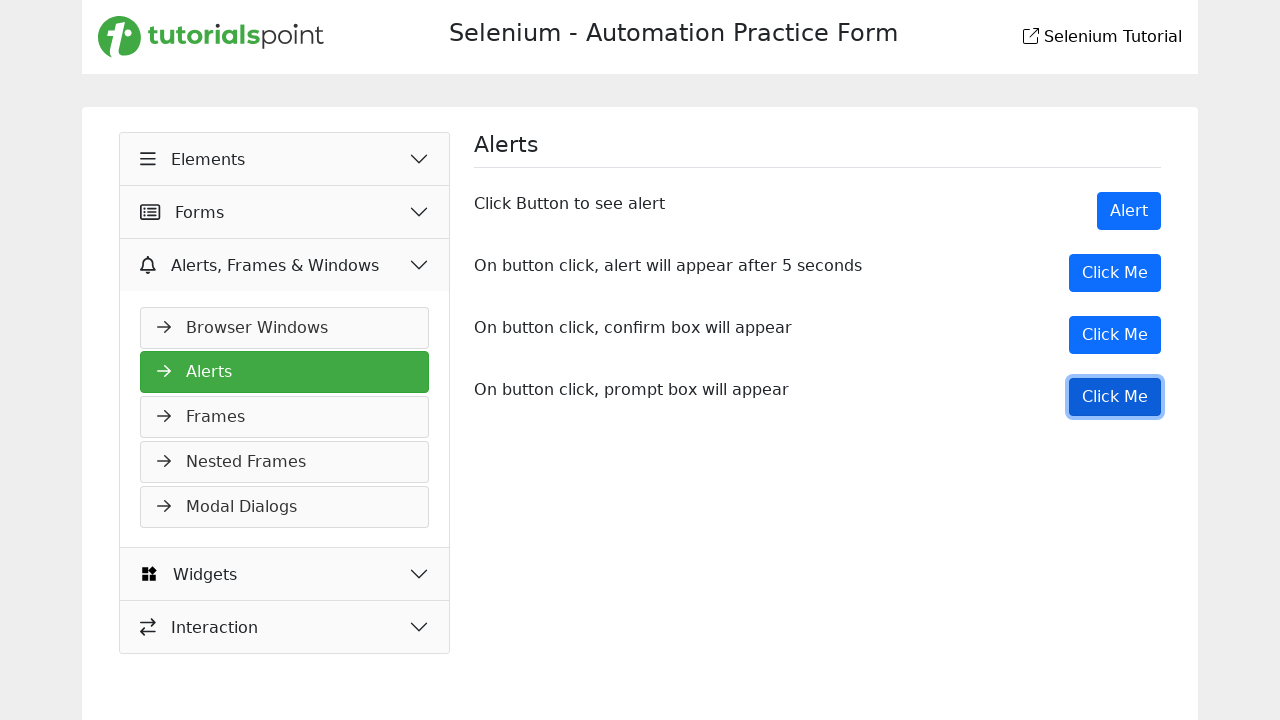

Waited 2 seconds for prompt alert handling to complete
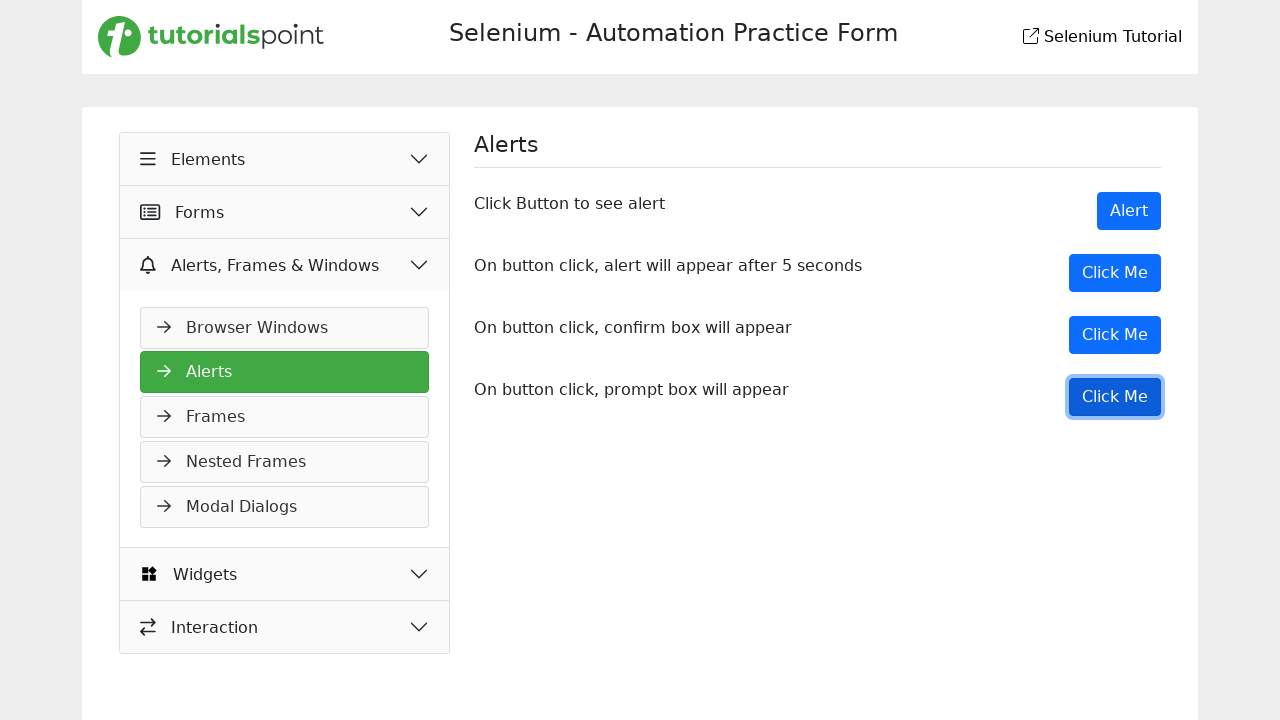

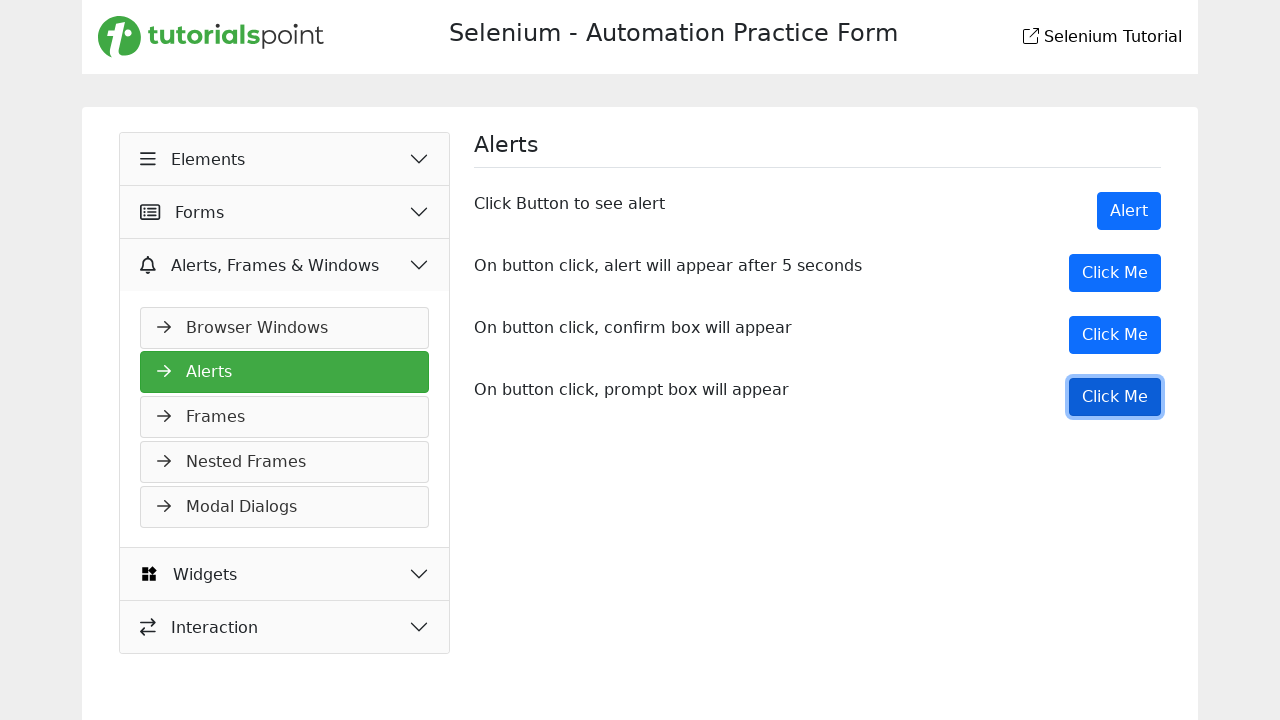